Tests autocomplete functionality by typing partial country names ("Ind" and "Aust") into a search box and selecting specific countries (India and Australia) from the autocomplete dropdown suggestions.

Starting URL: https://demo.automationtesting.in/AutoComplete.html

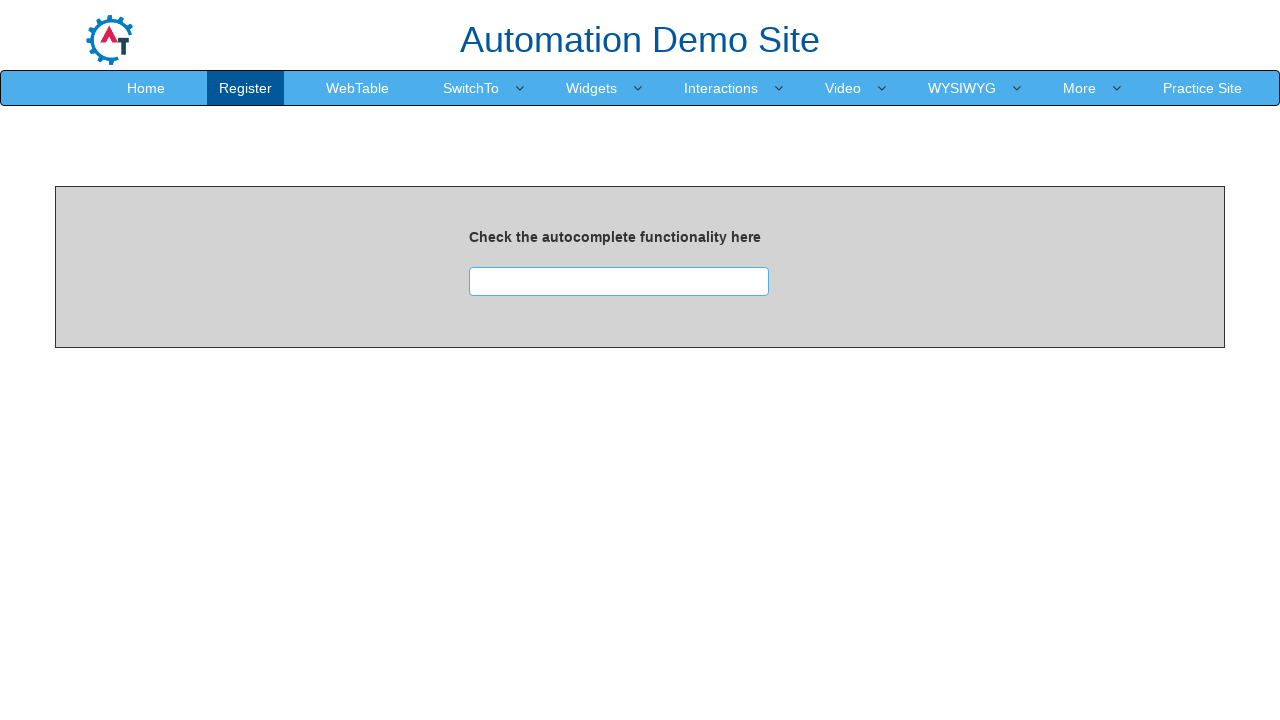

Typed 'Ind' in autocomplete search box on input#searchbox.ui-autocomplete-input
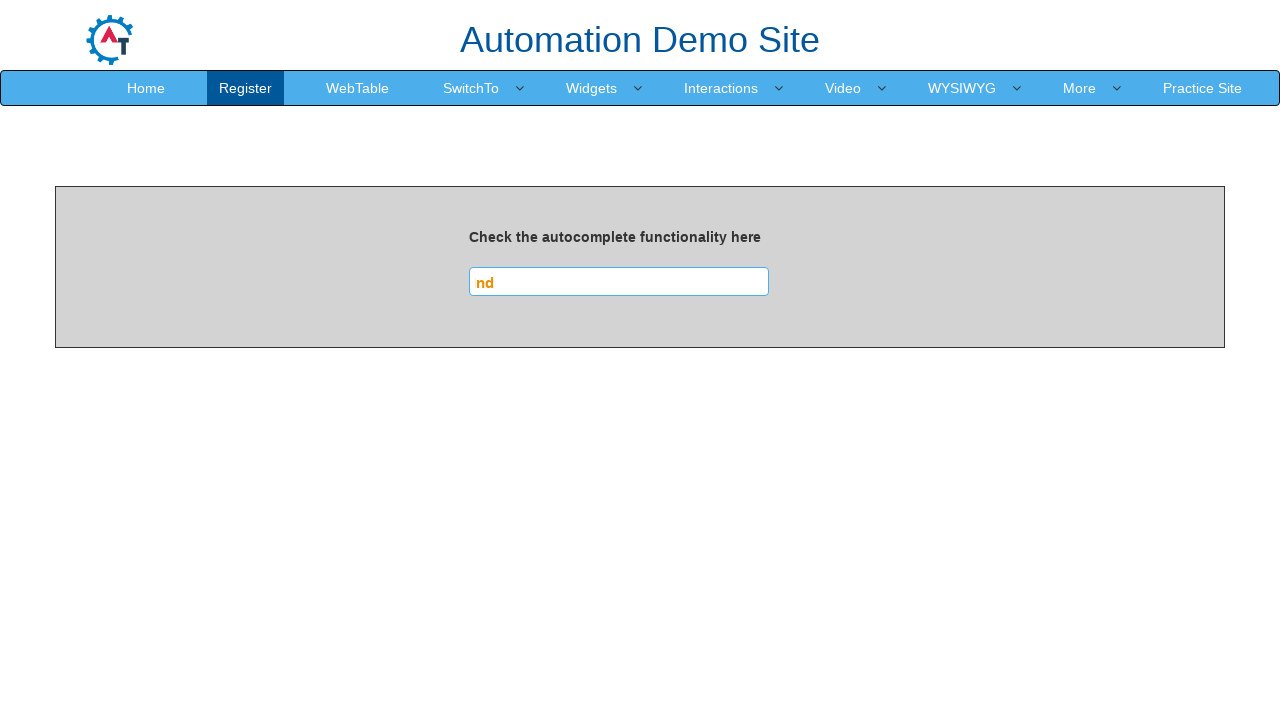

Autocomplete suggestions appeared for 'Ind'
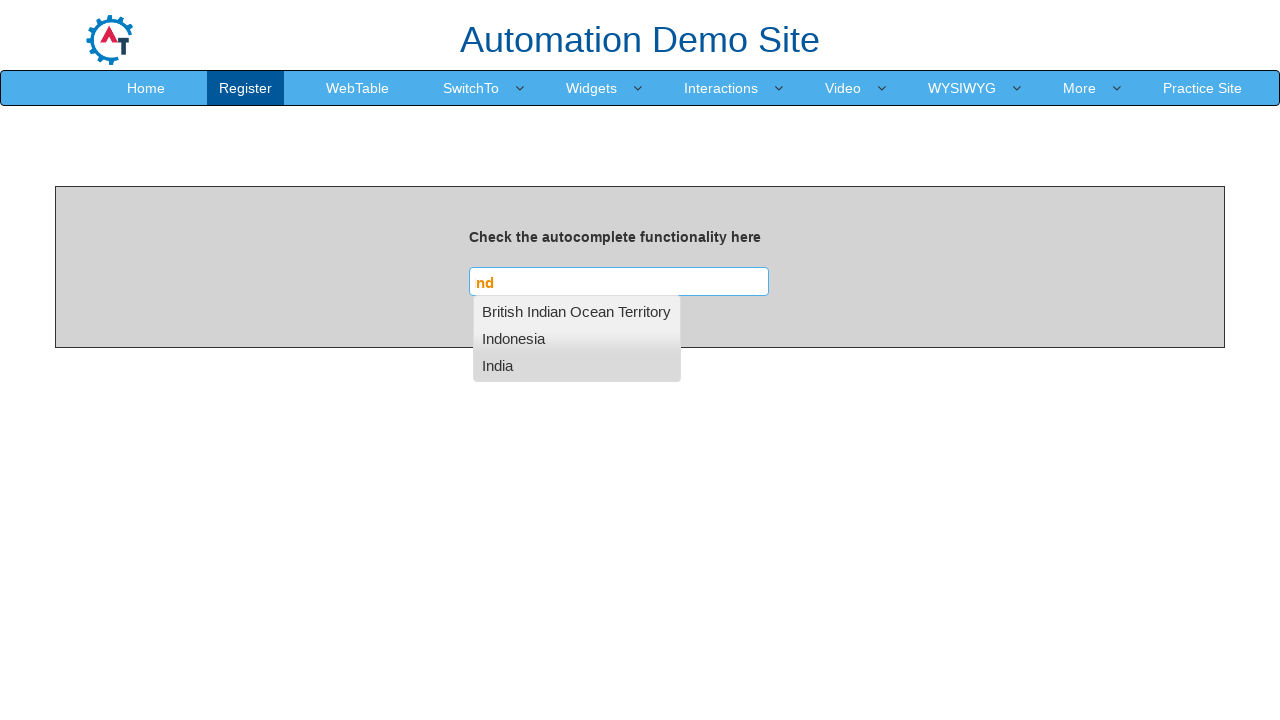

Clicked 'India' from autocomplete suggestions at (577, 311) on li[role='presentation'] a:text('India')
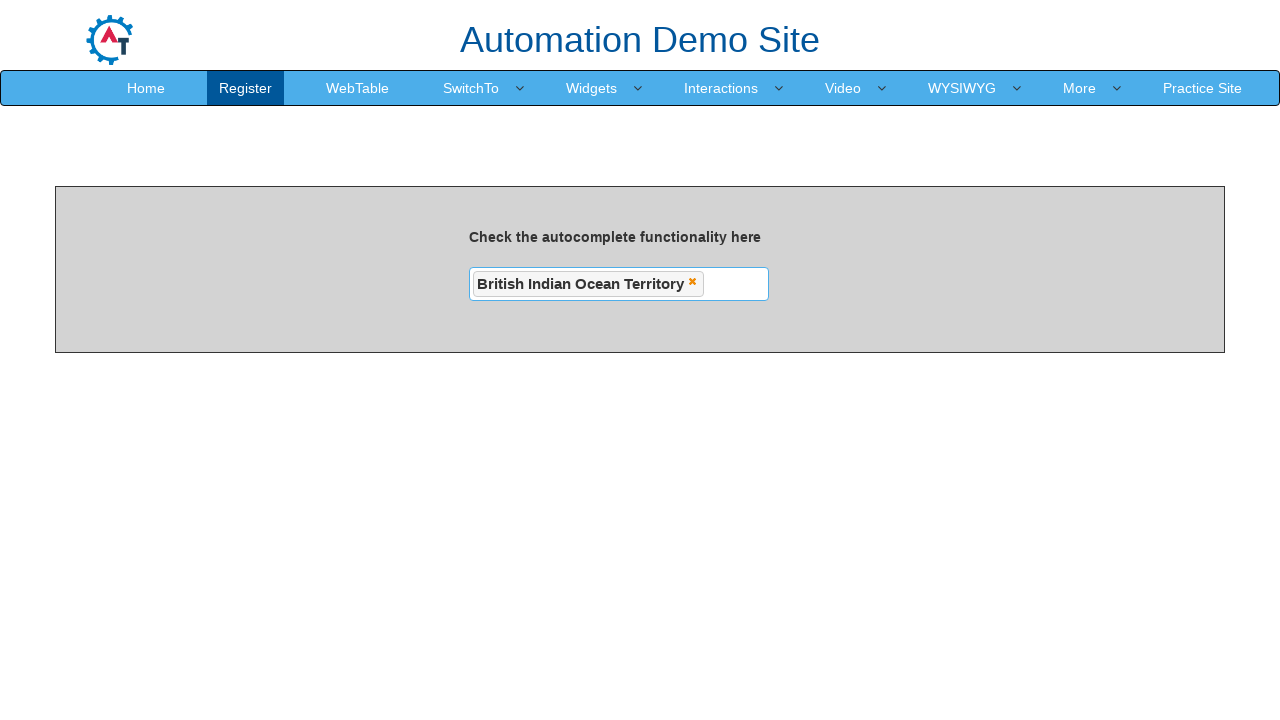

Typed 'Aust' in autocomplete search box on input#searchbox.ui-autocomplete-input
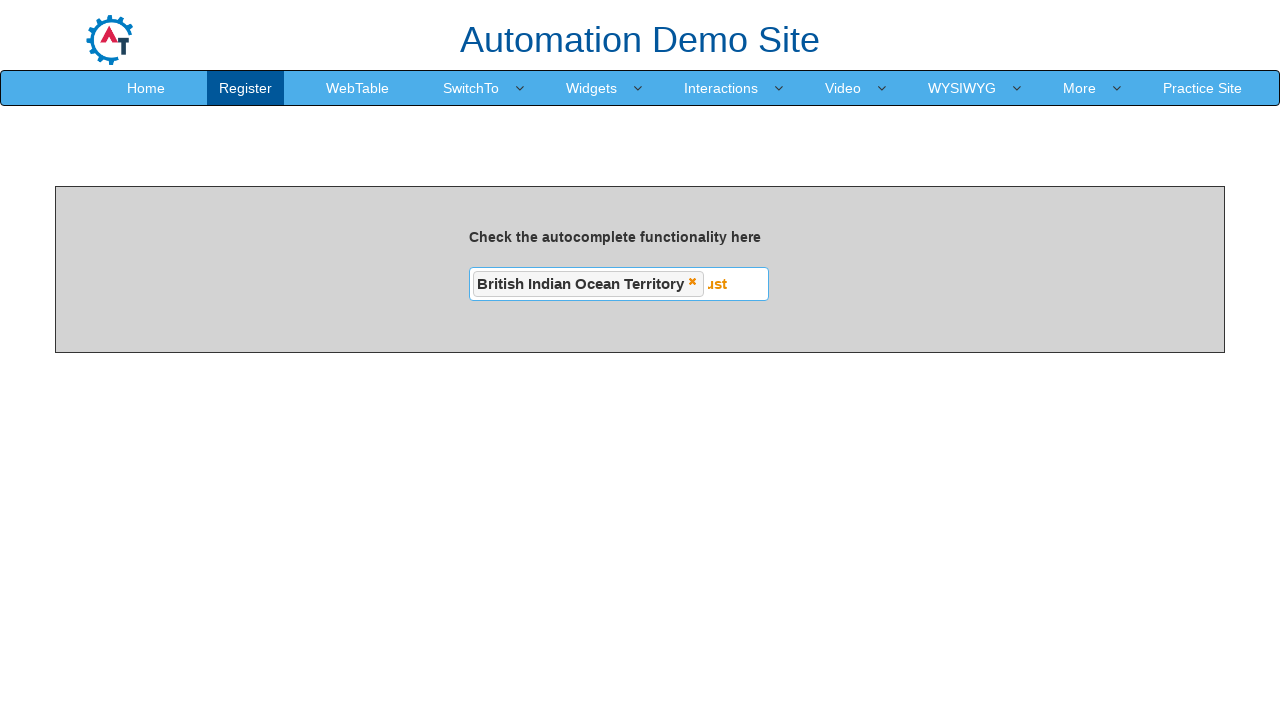

Autocomplete suggestions appeared for 'Aust'
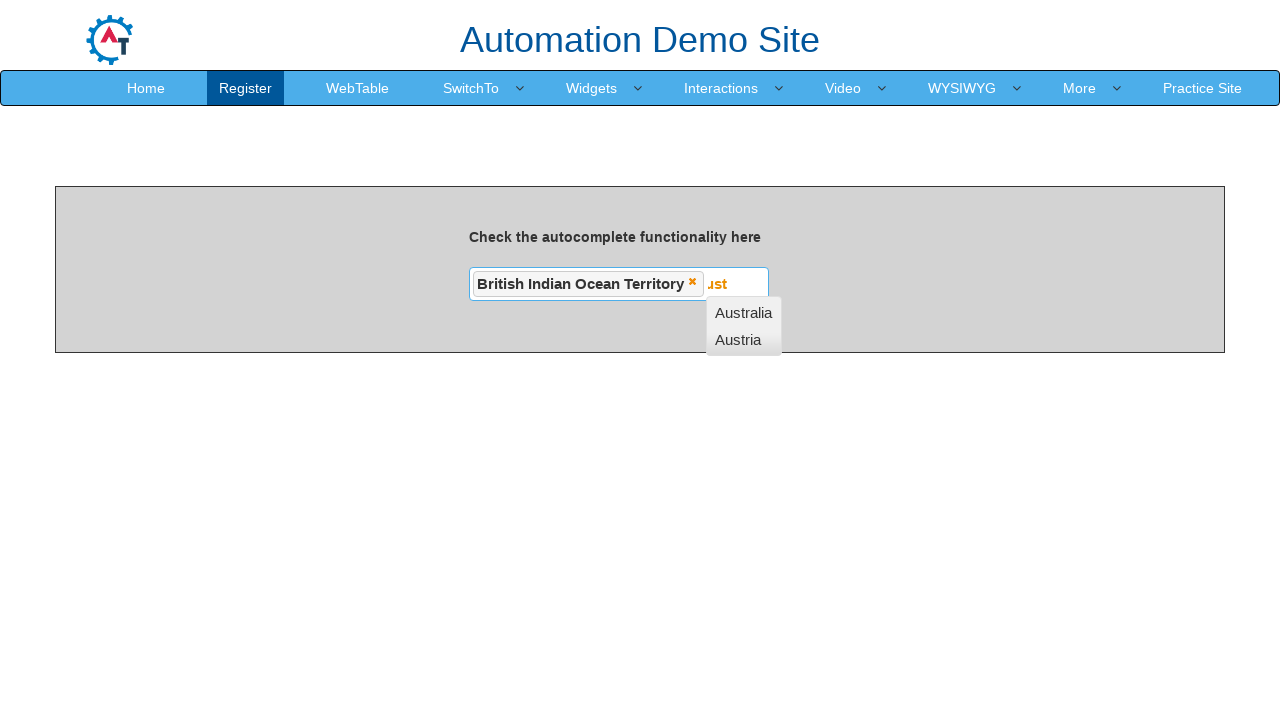

Pressed Backspace to modify search input to 'Aus' on input#searchbox.ui-autocomplete-input
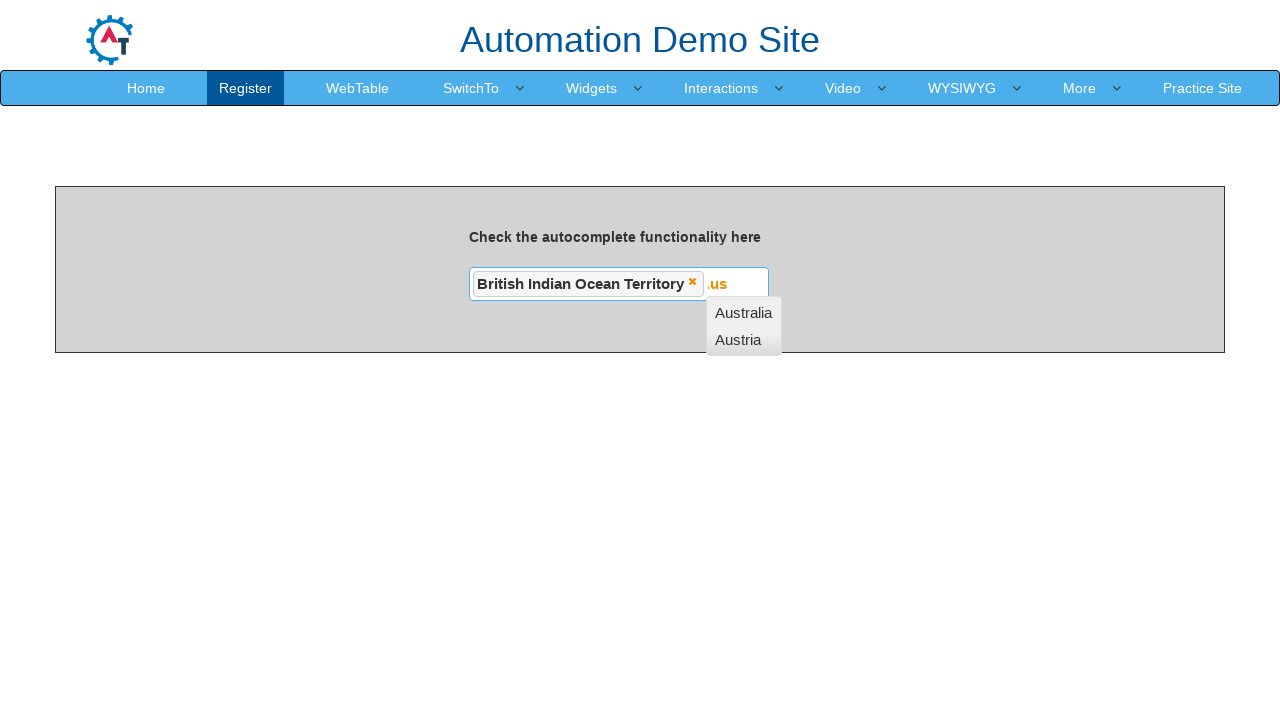

Updated autocomplete suggestions appeared for 'Aus'
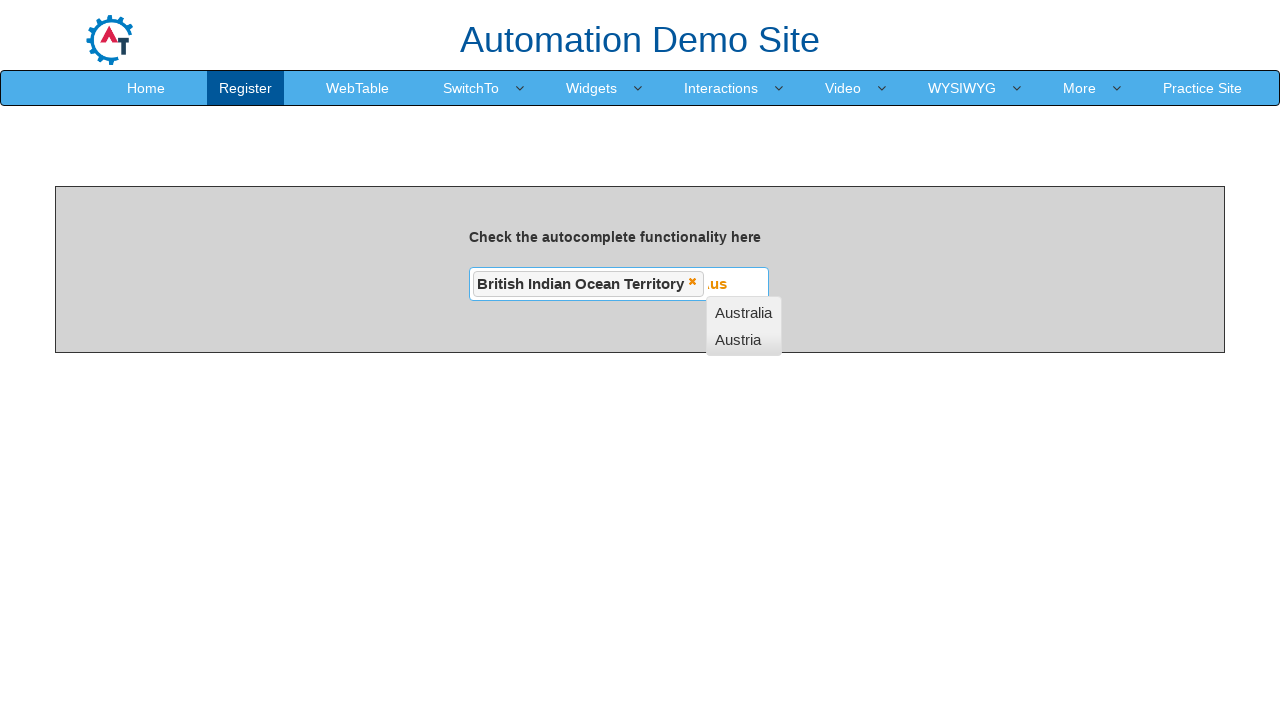

Clicked 'Australia' from autocomplete suggestions at (744, 312) on a.ui-corner-all:text('Australia')
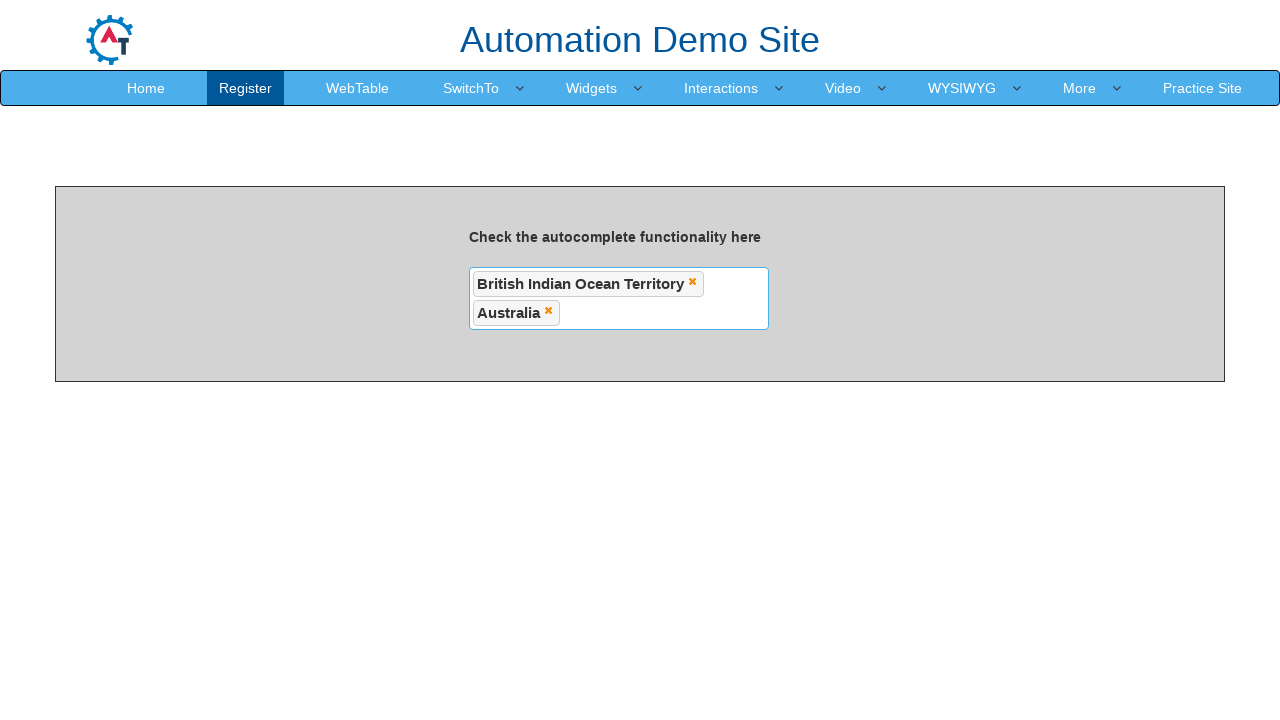

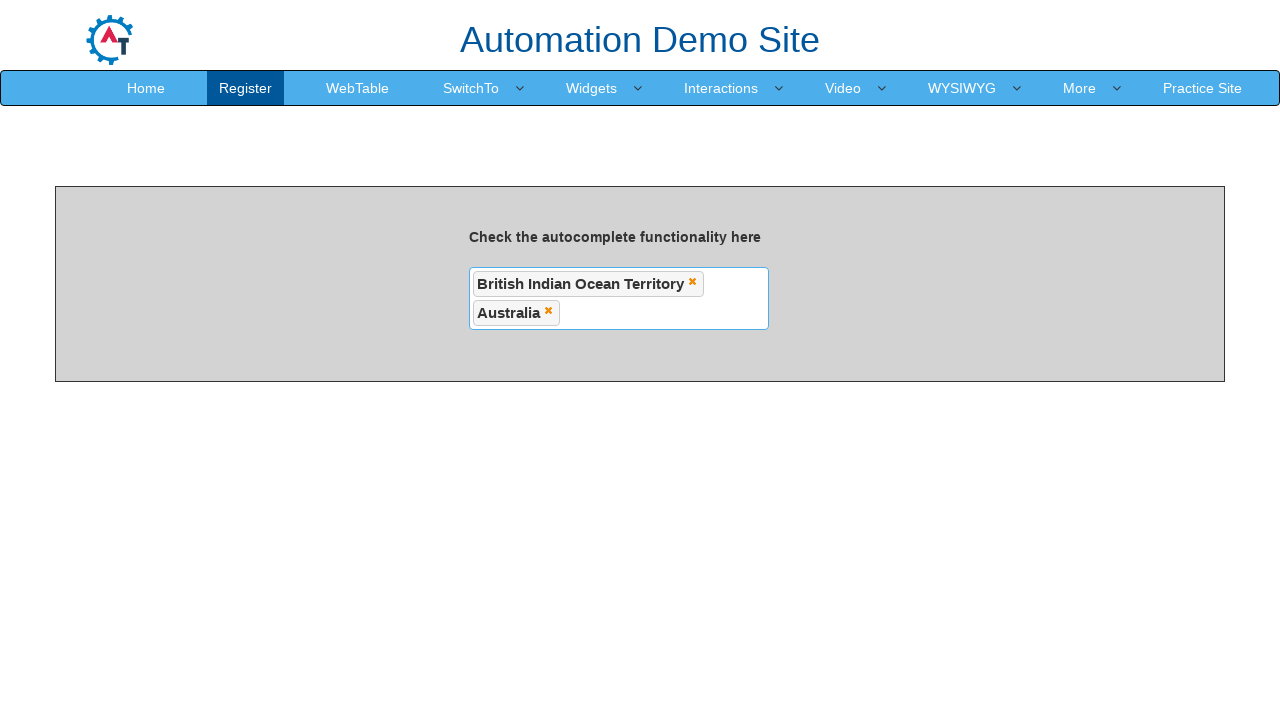